Tests form input by filling the first name field on a practice form

Starting URL: https://demoqa.com/automation-practice-form

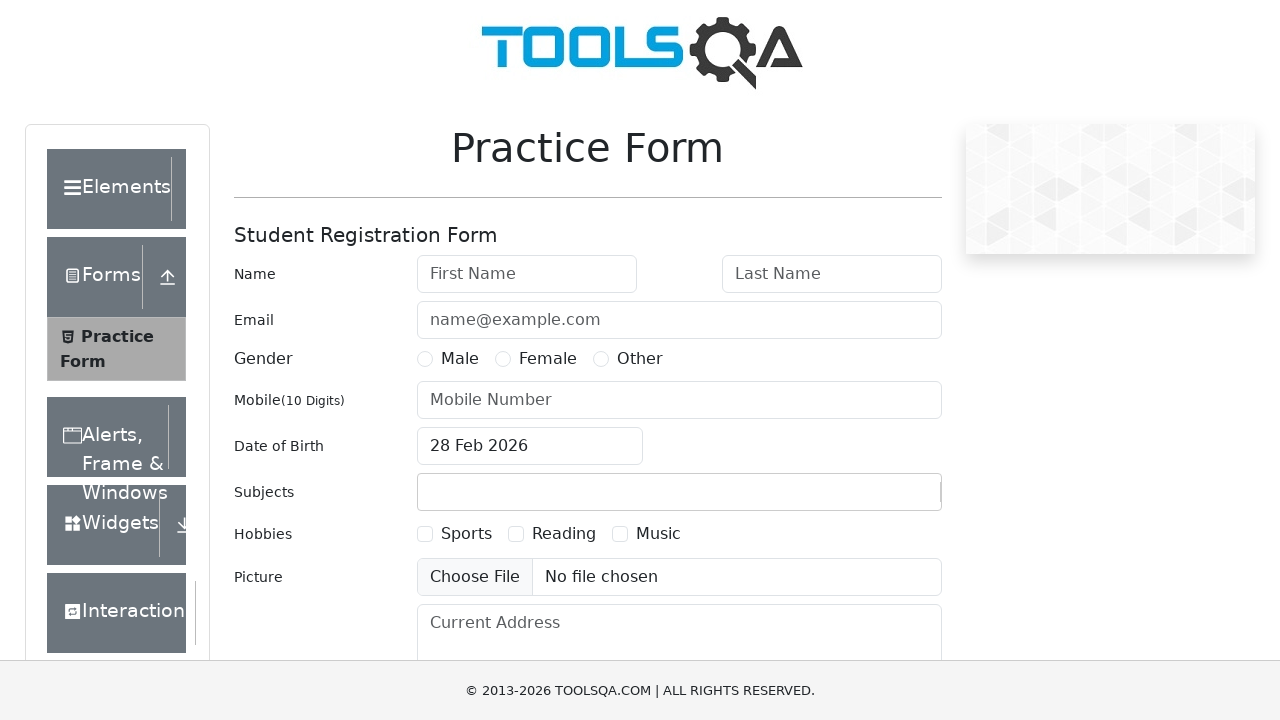

Filled first name field with 'Adam' on #firstName
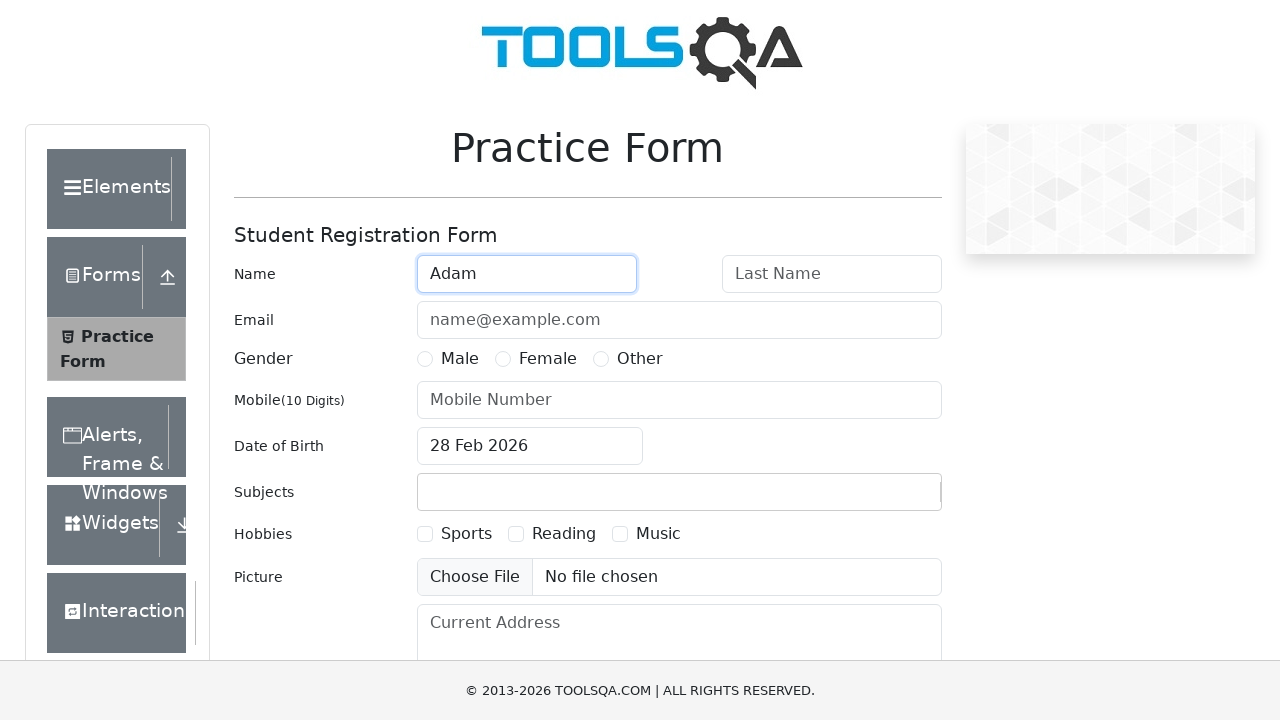

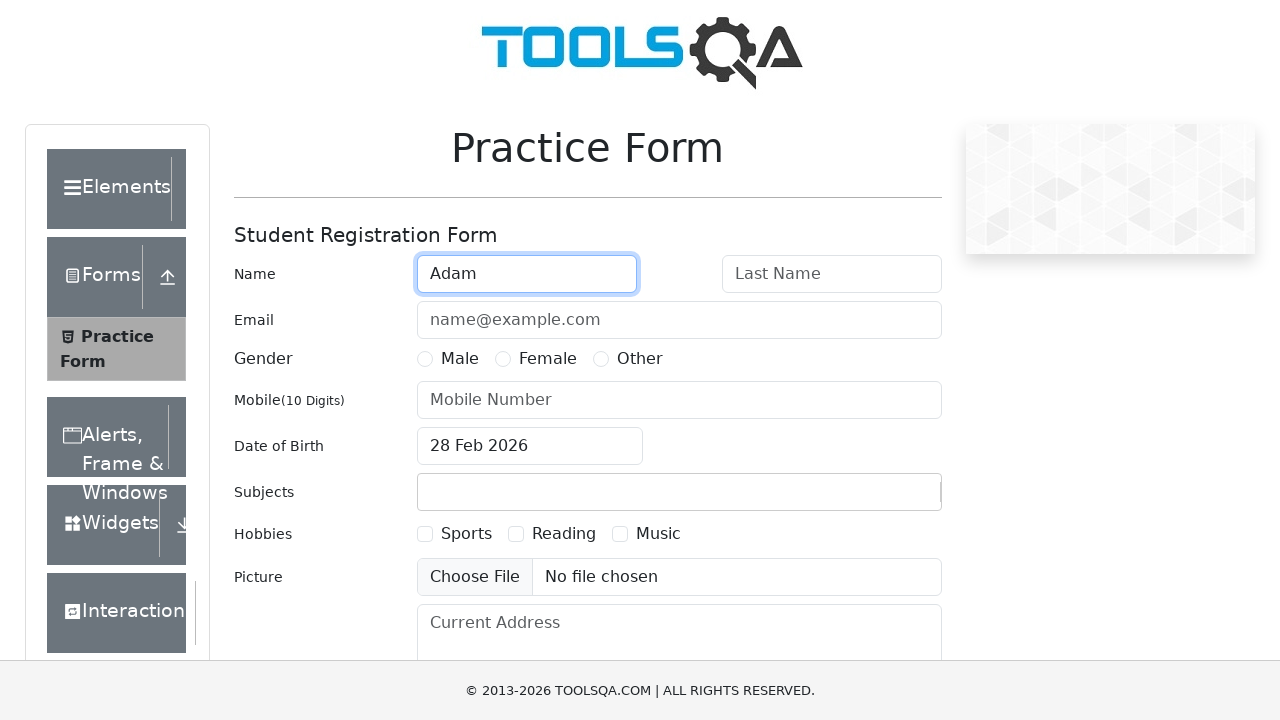